Tests confirming an offer without being logged in, expecting a login prompt message

Starting URL: https://www.supertroco.com.br/

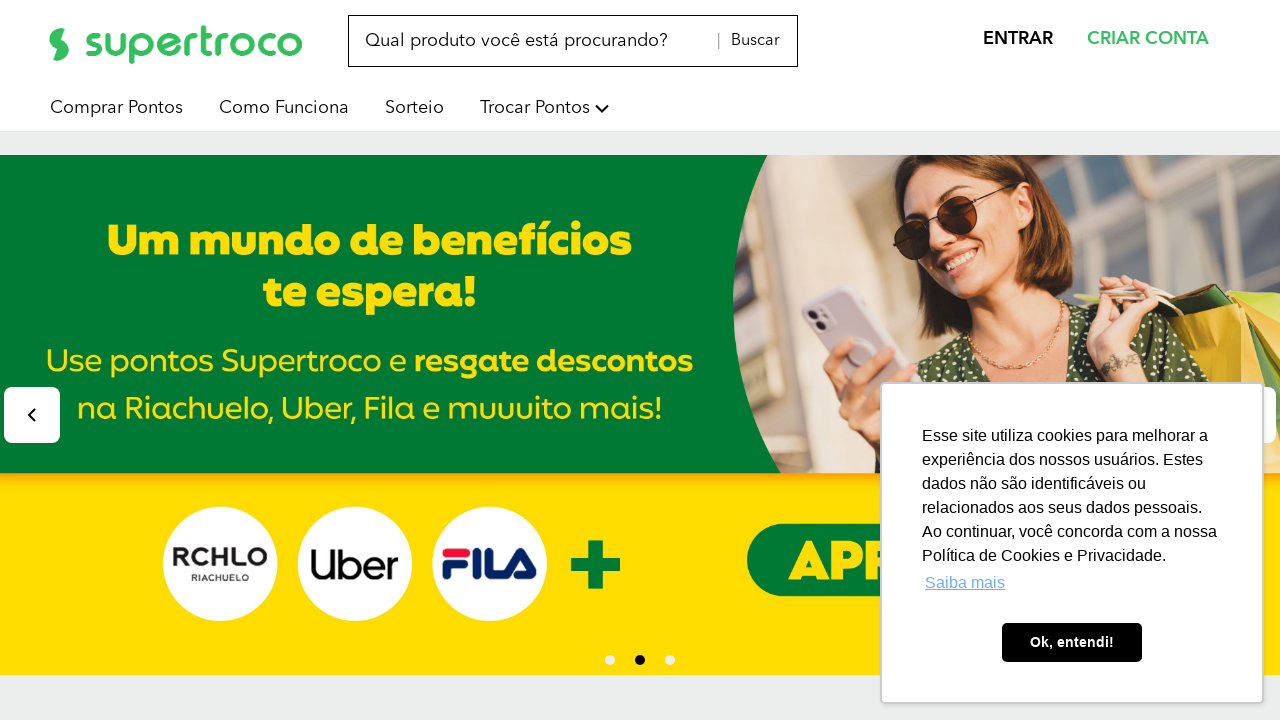

Clicked dropdown image at (602, 108) on #dropdown >> internal:role=img
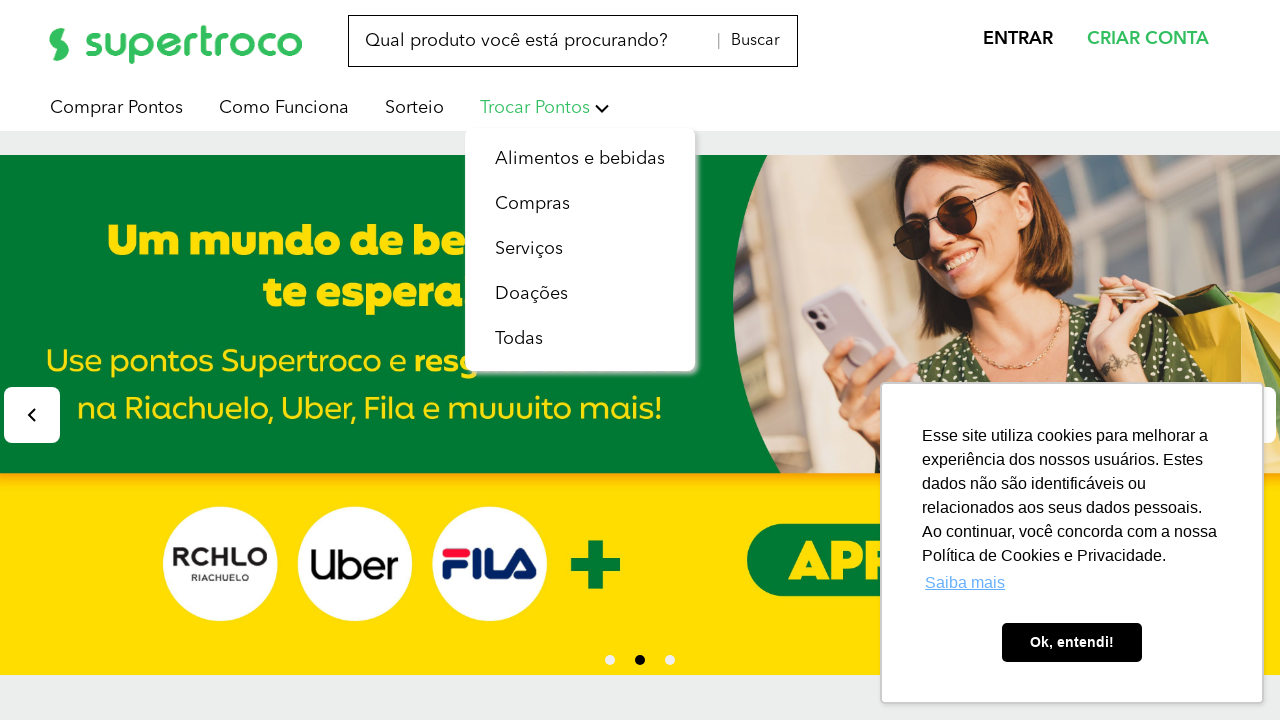

Clicked 'Todas' option at (519, 339) on internal:text="Todas"s
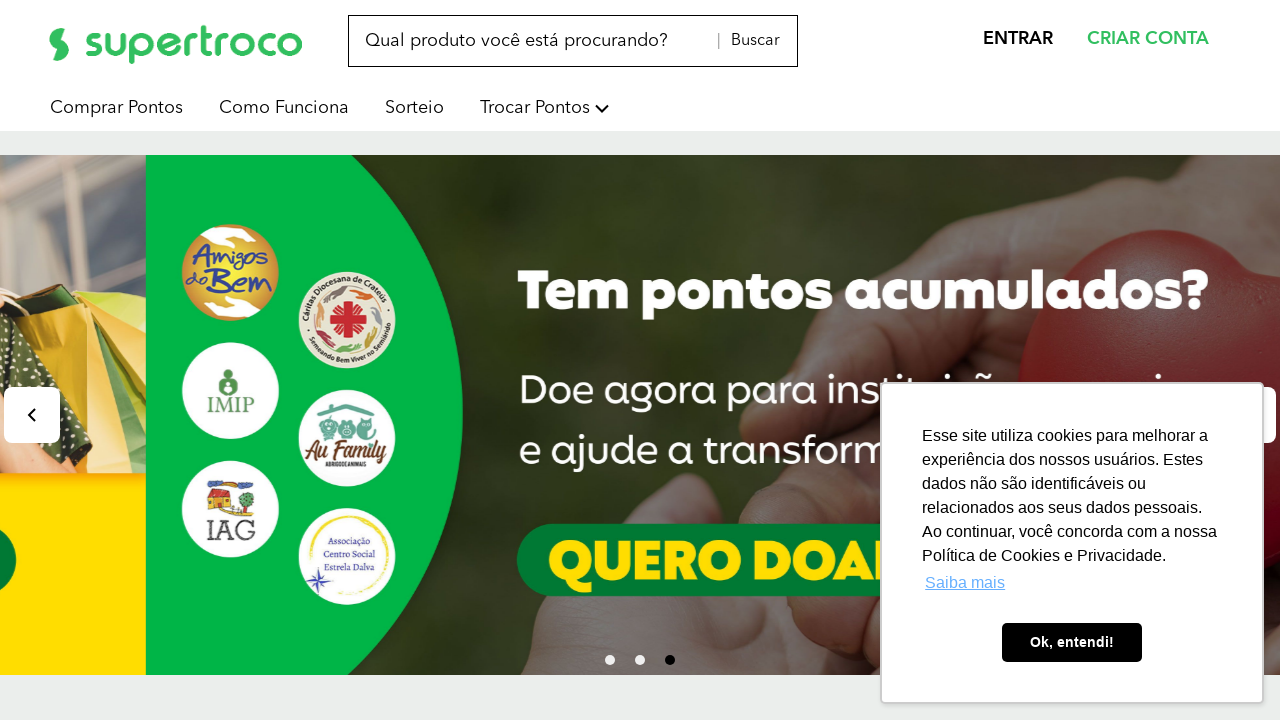

Clicked first offer card at (464, 361) on .bottom-card > .default >> nth=0
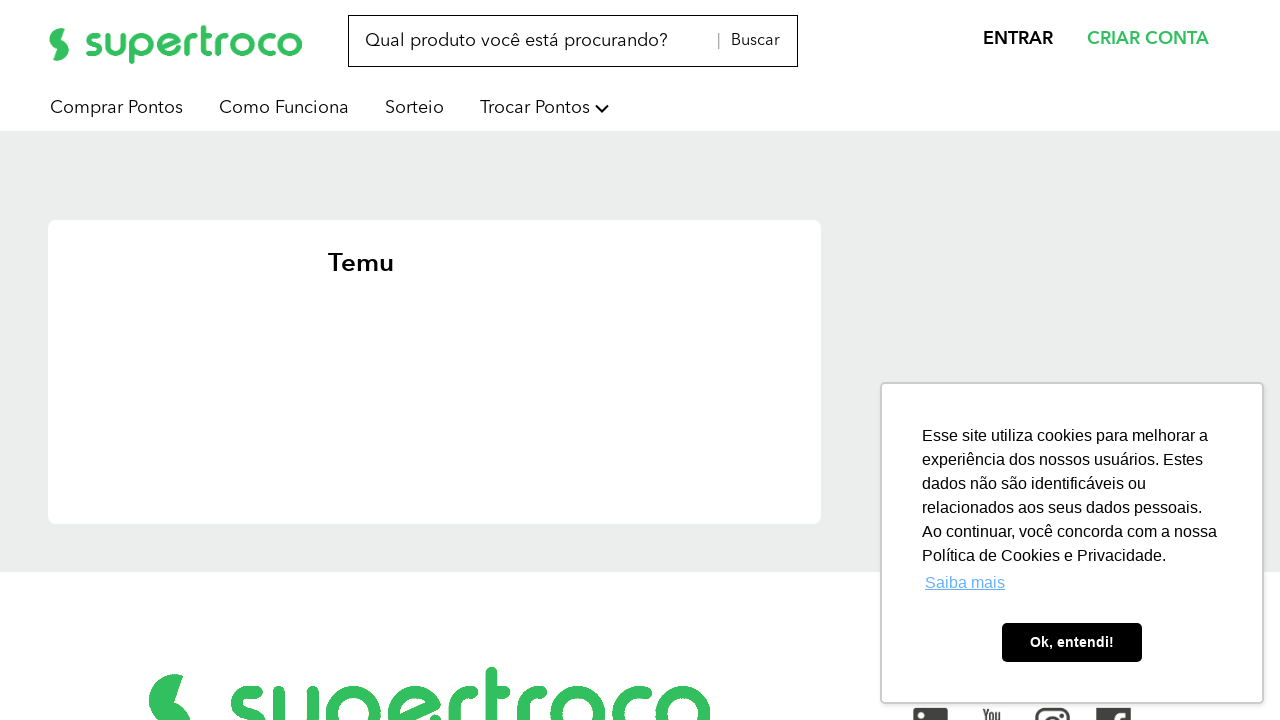

Clicked confirm exchange button at (984, 360) on internal:role=button[name="CONFIRMAR TROCA"i]
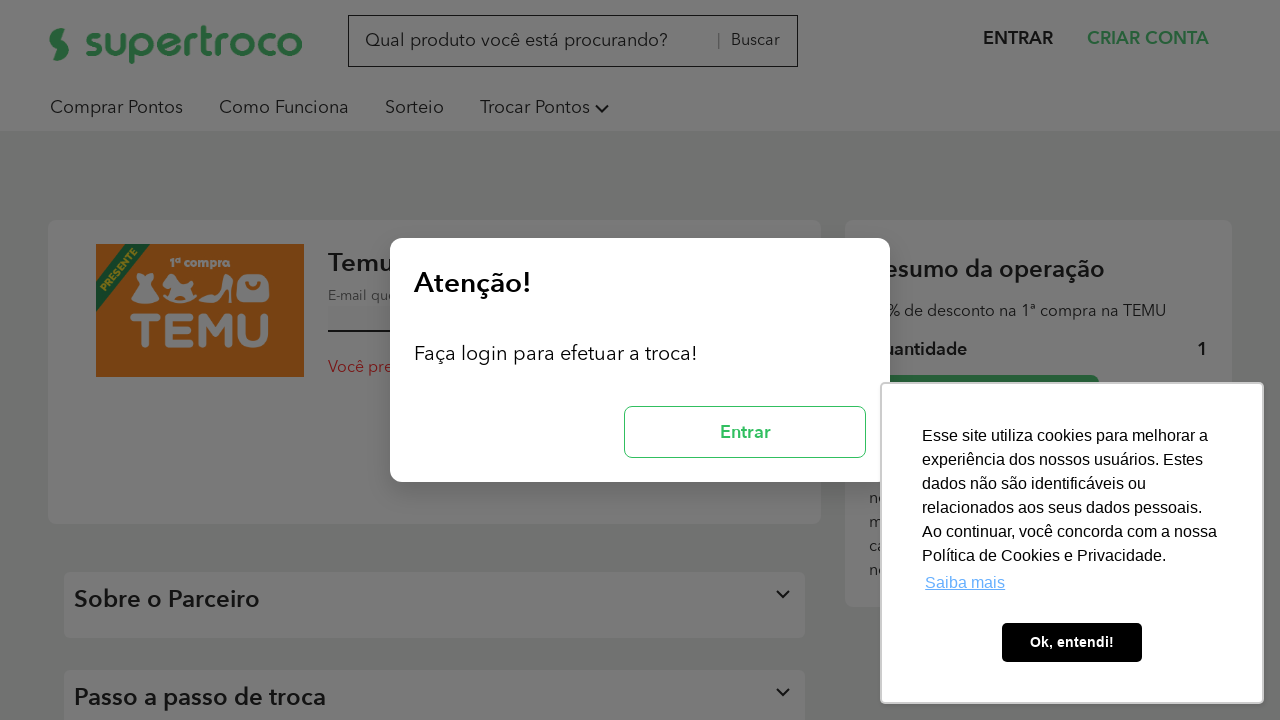

Login prompt message appeared
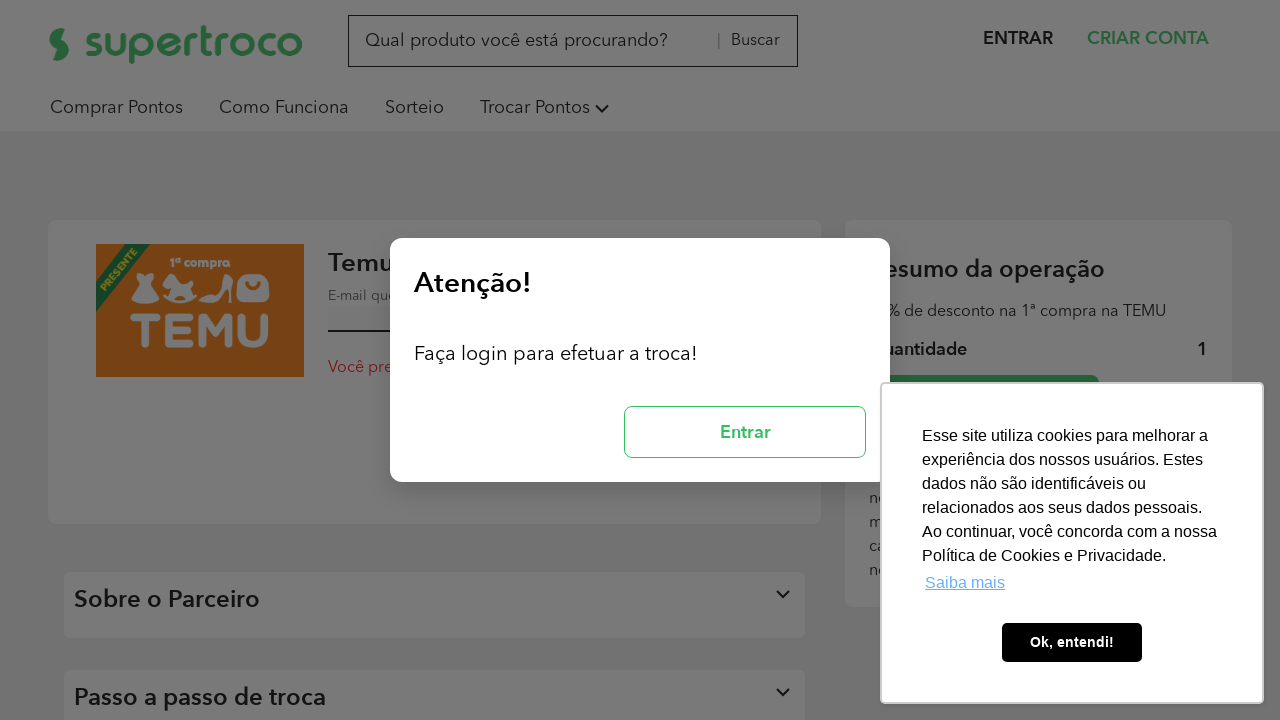

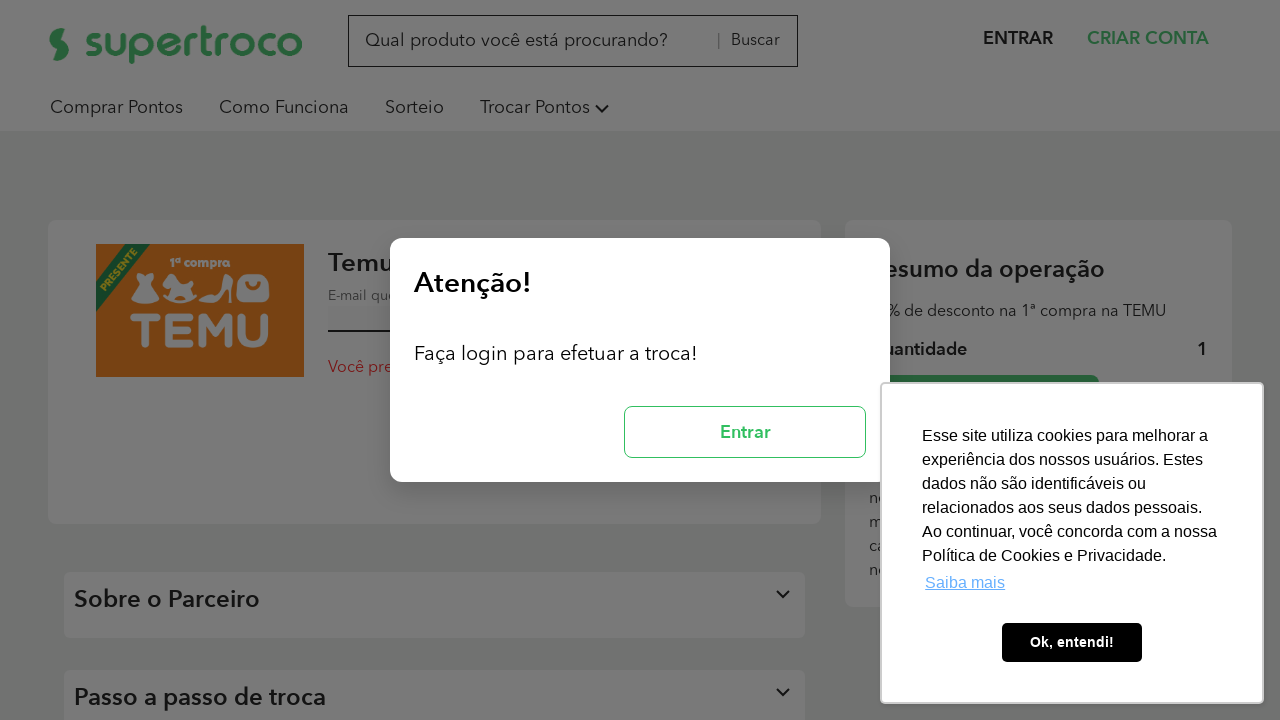